Tests ascending sort functionality for the DUE column in table1 by clicking the header and verifying values are sorted

Starting URL: http://the-internet.herokuapp.com/tables

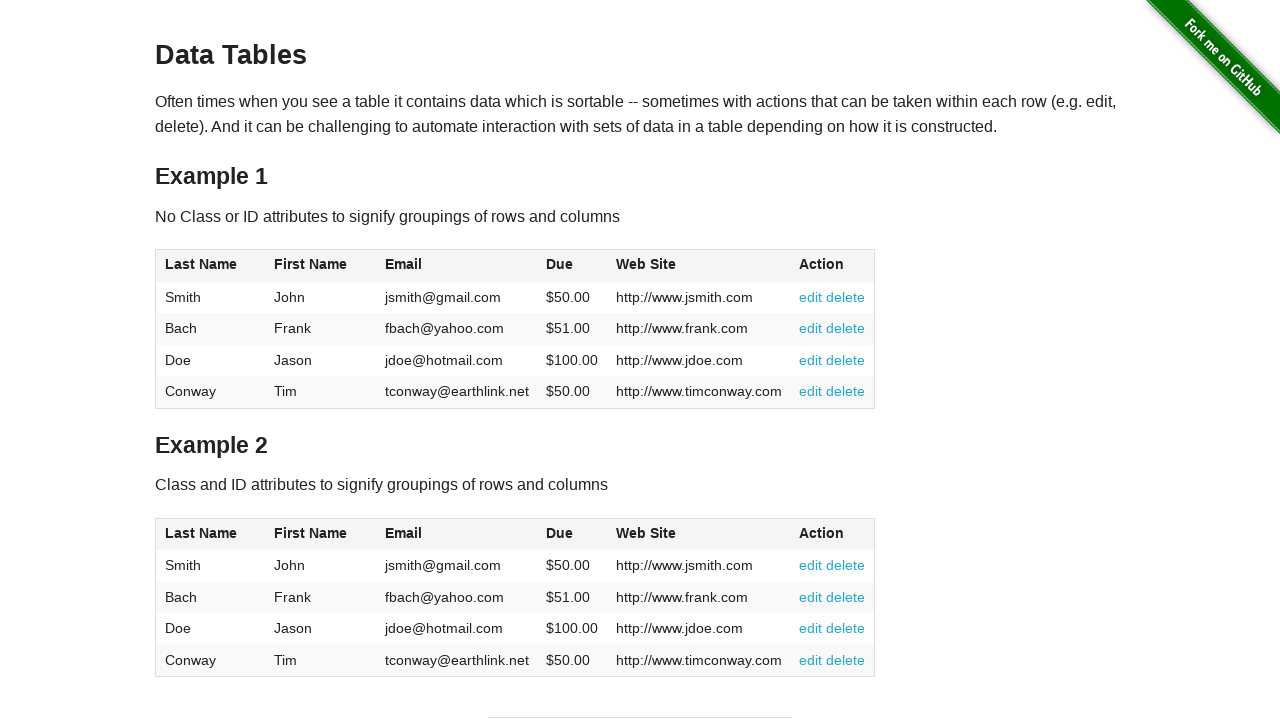

Clicked DUE column header to sort ascending at (572, 266) on #table1 thead tr th:nth-of-type(4)
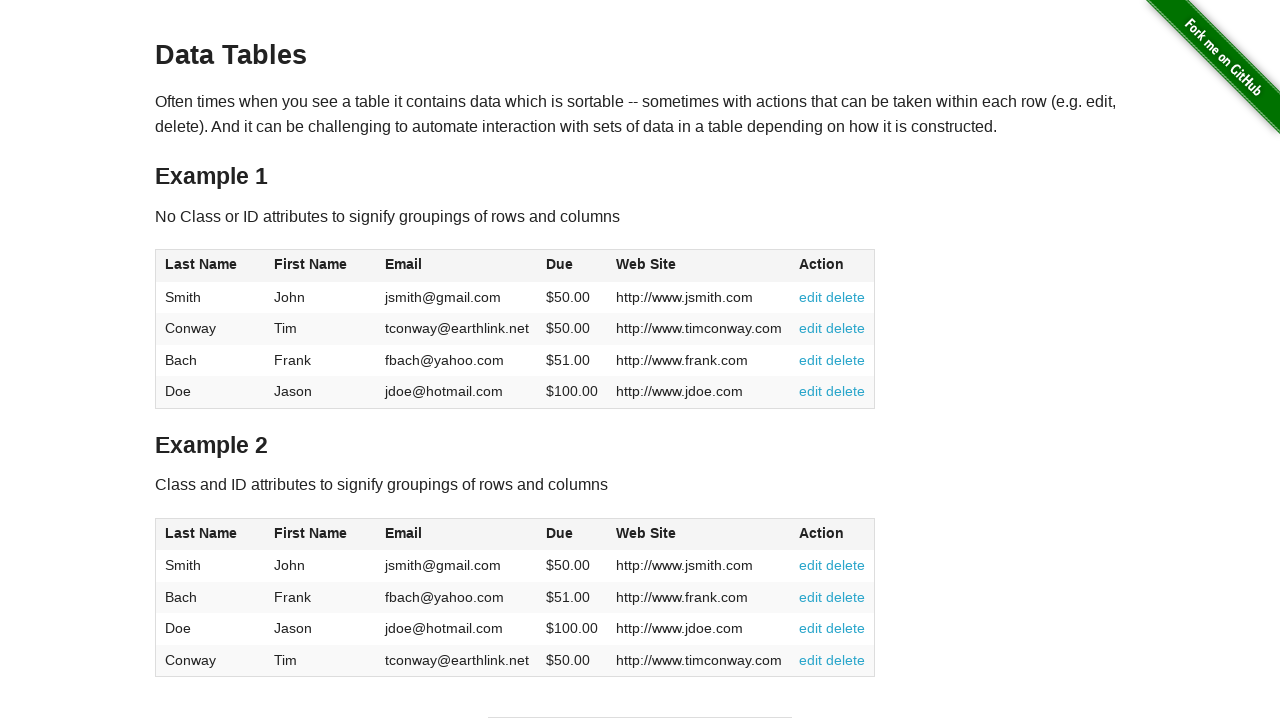

Retrieved all DUE values from table1
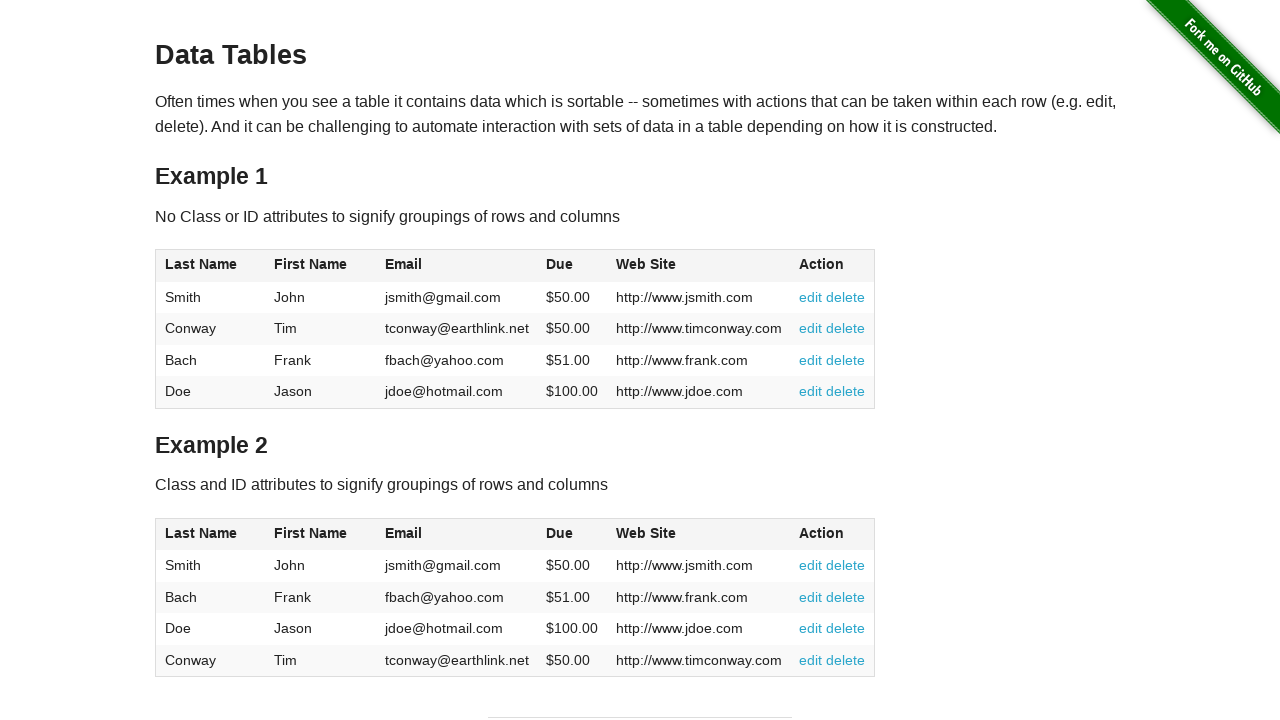

Extracted DUE values: [50.0, 50.0, 51.0, 100.0]
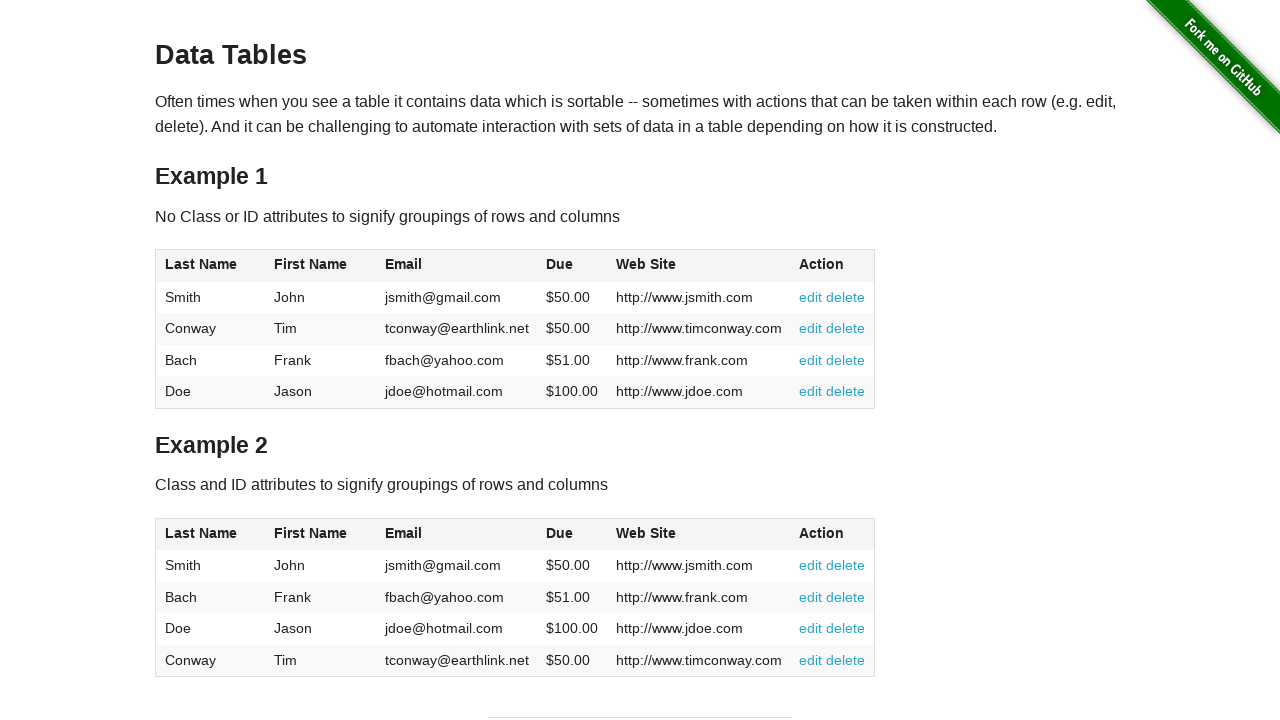

Verified DUE values are sorted in ascending order
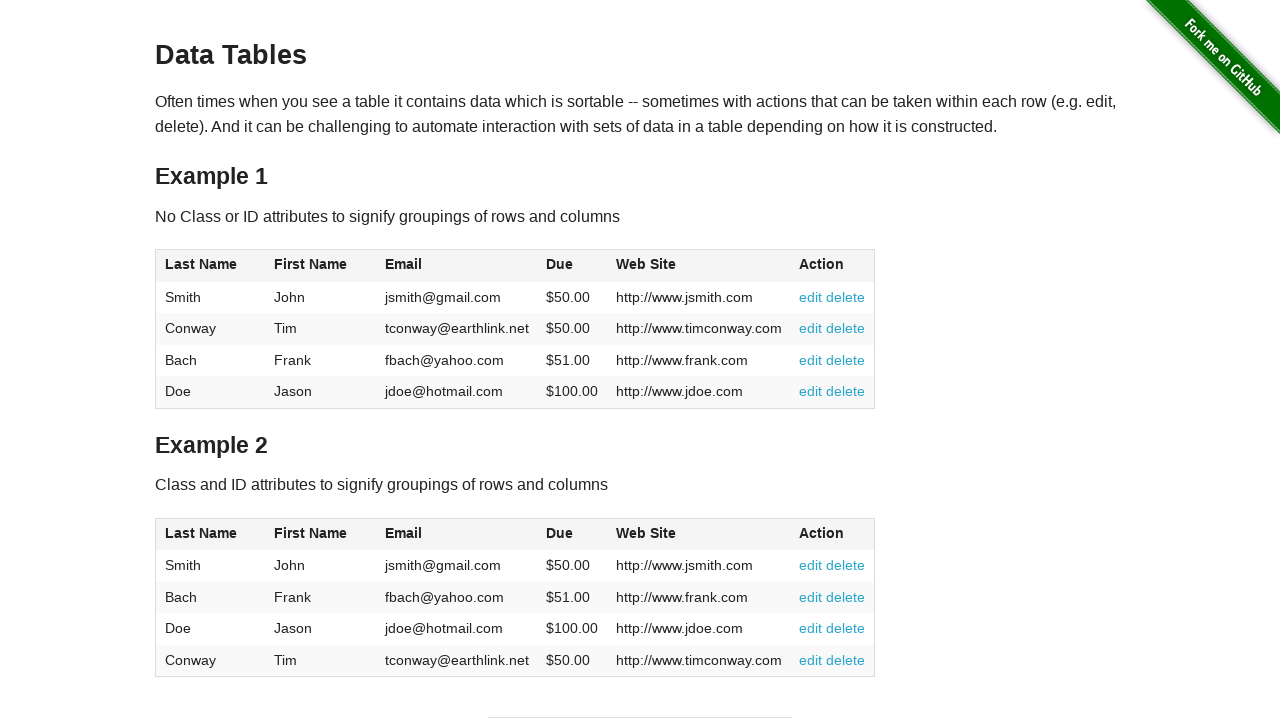

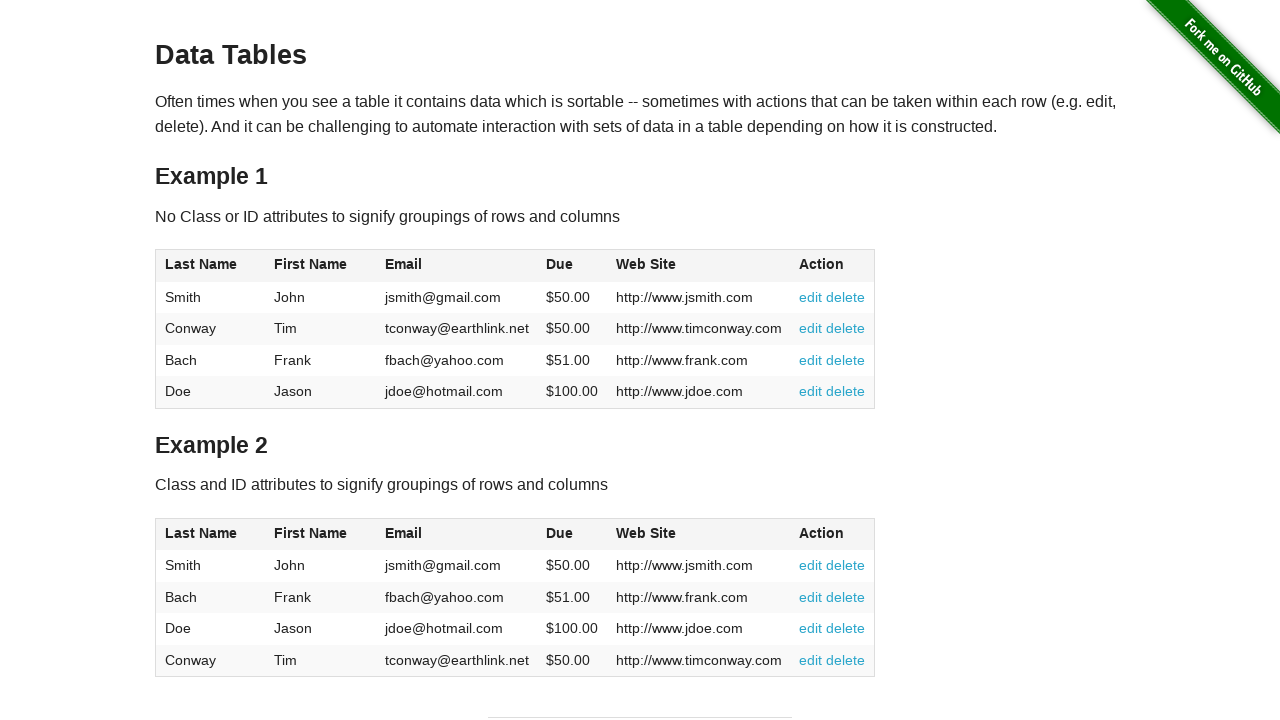